Tests confirm dialog and prompt dialog by clicking respective buttons, accepting the confirm dialog, and entering text in the prompt dialog before accepting

Starting URL: https://demoqa.com/alerts/

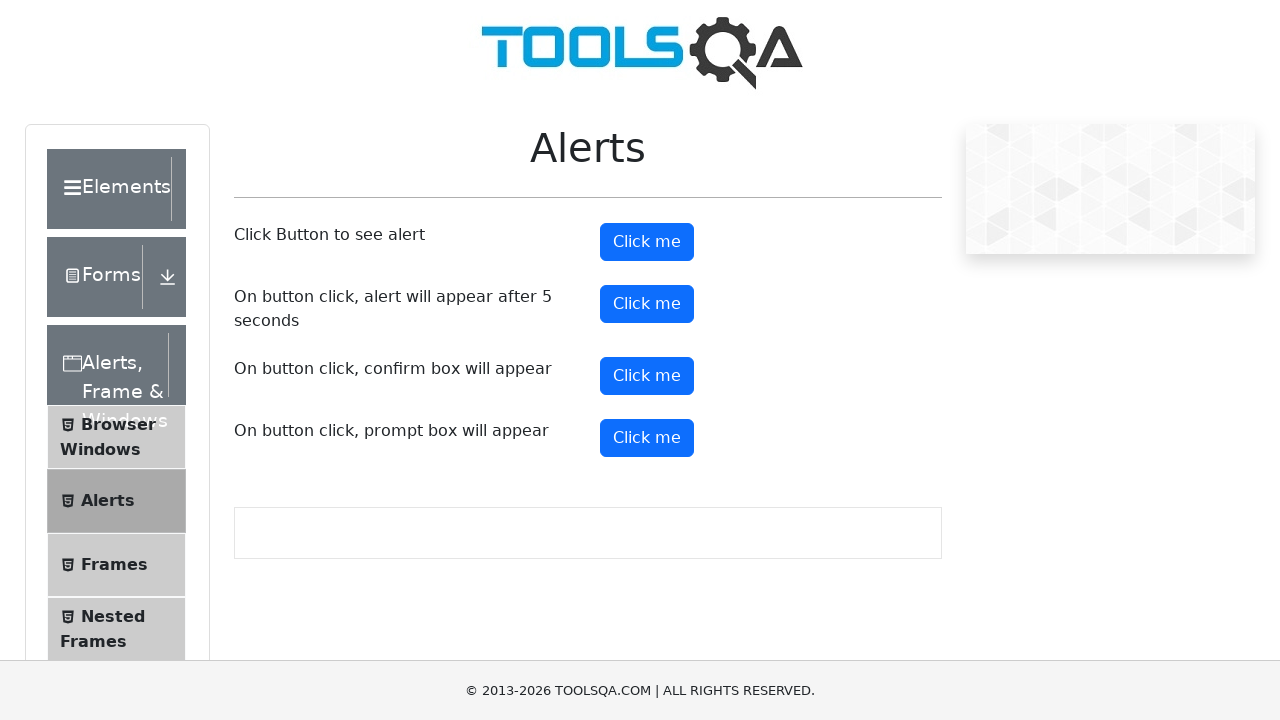

Set up dialog handler to accept confirm dialog
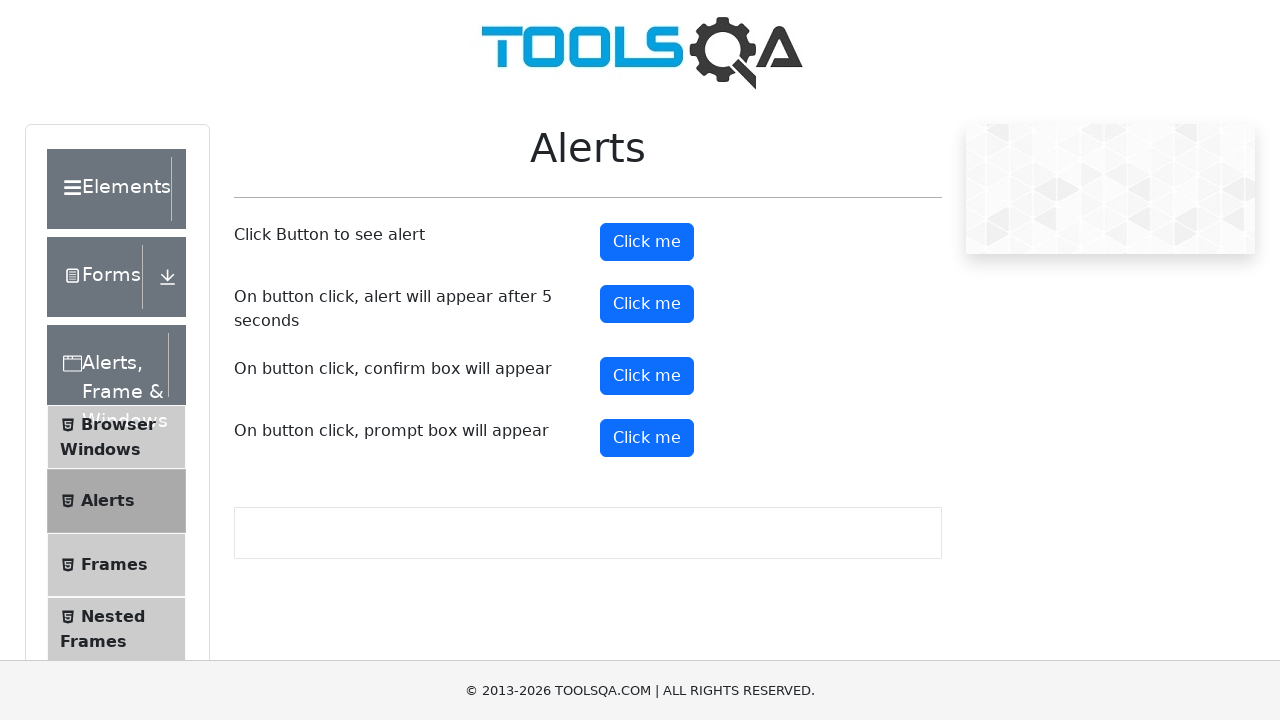

Clicked confirm button to trigger confirm dialog at (647, 376) on xpath=//*[@id='confirmButton']
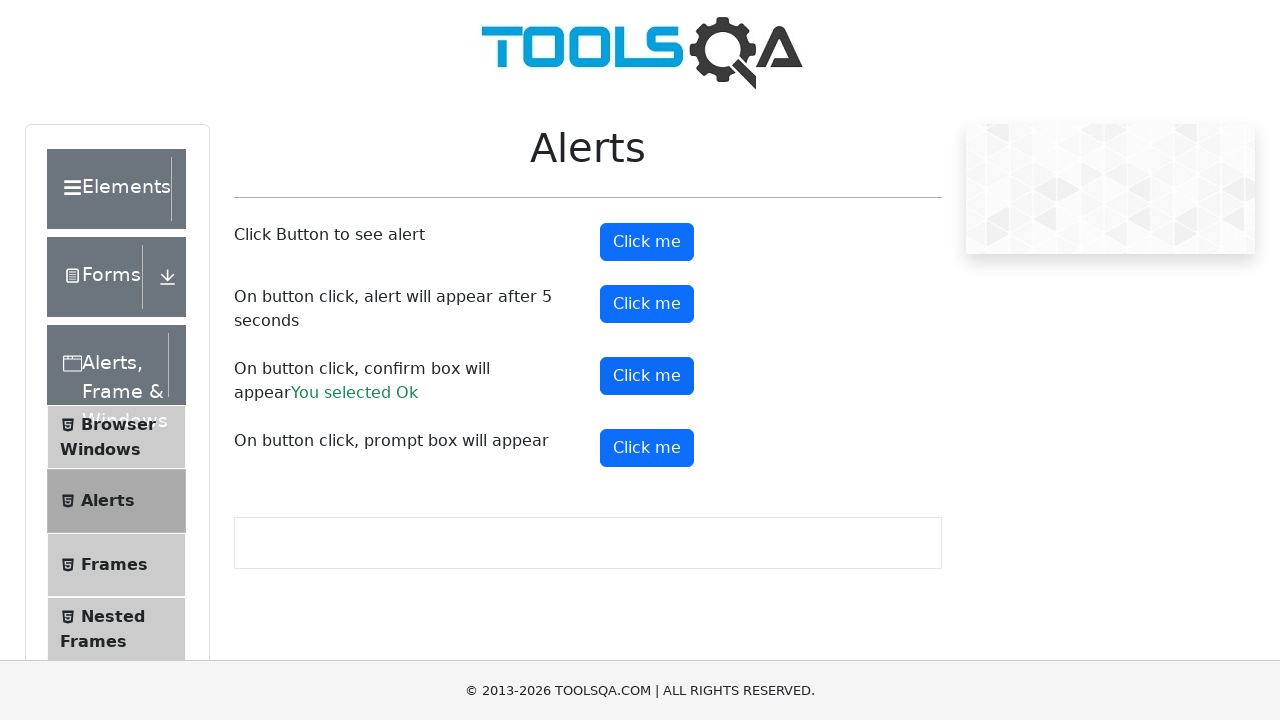

Waited for confirm dialog to be processed
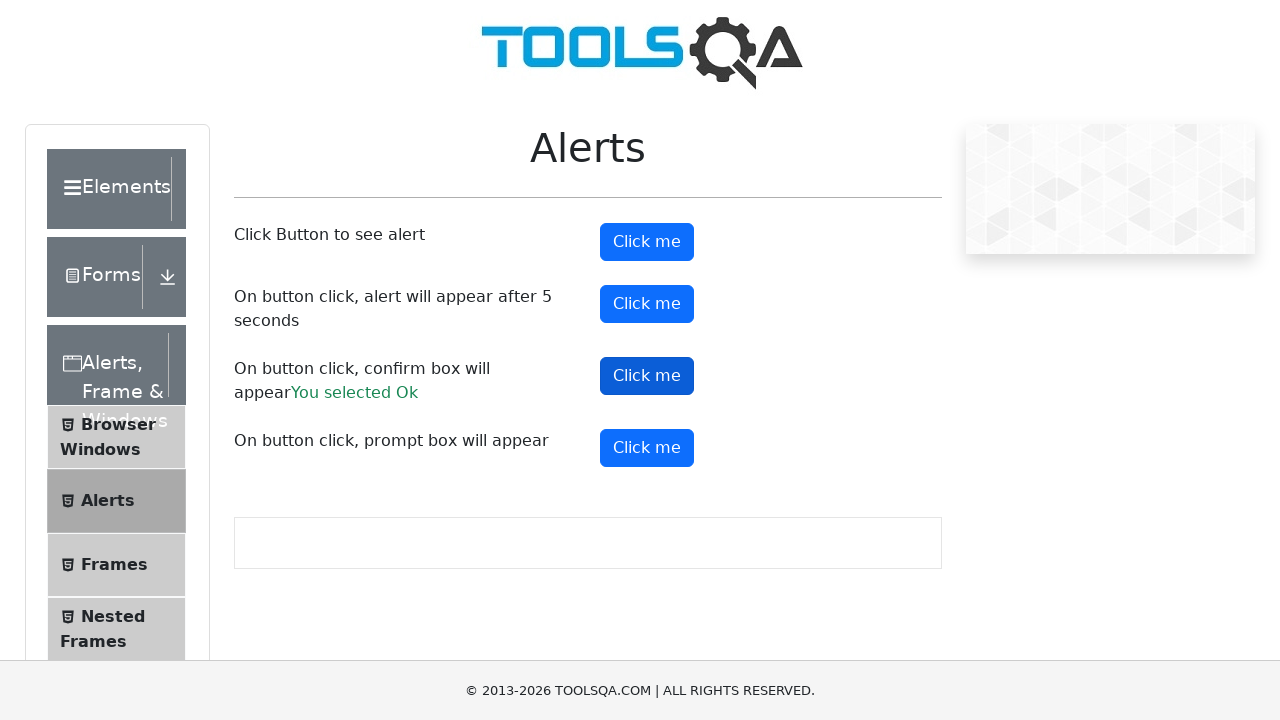

Removed confirm dialog handler
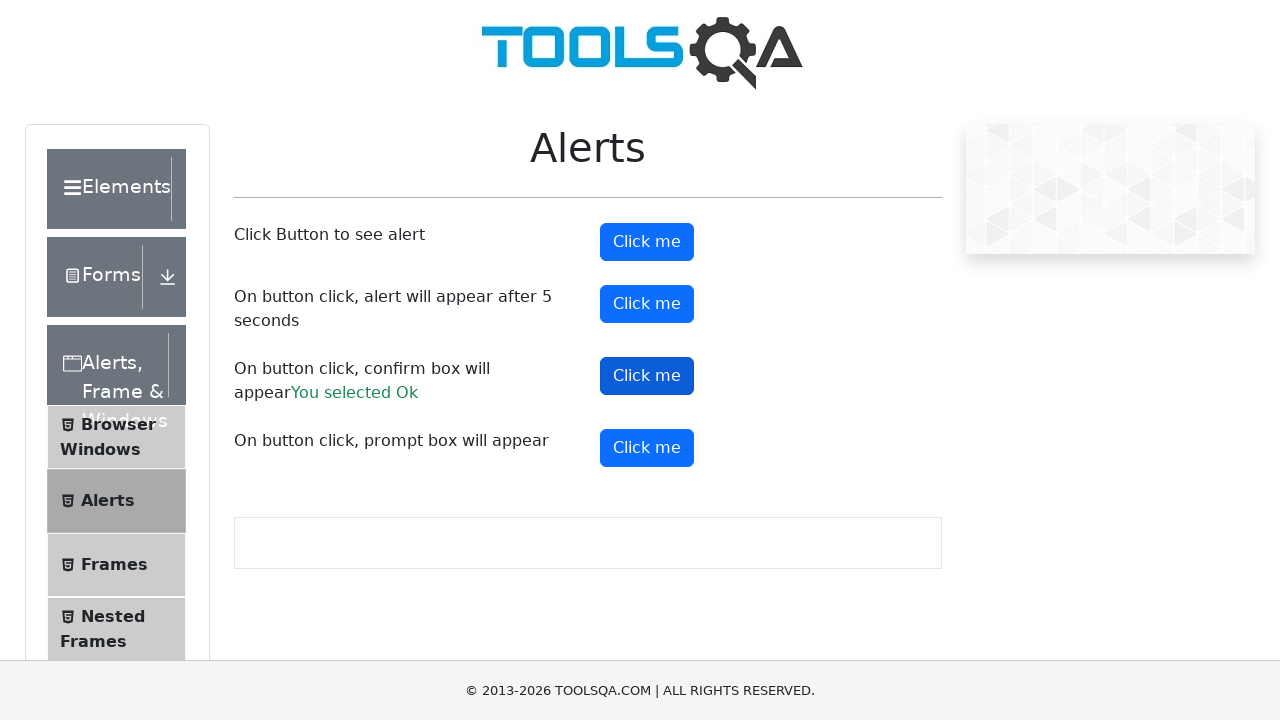

Set up dialog handler to accept prompt dialog with text 'alok'
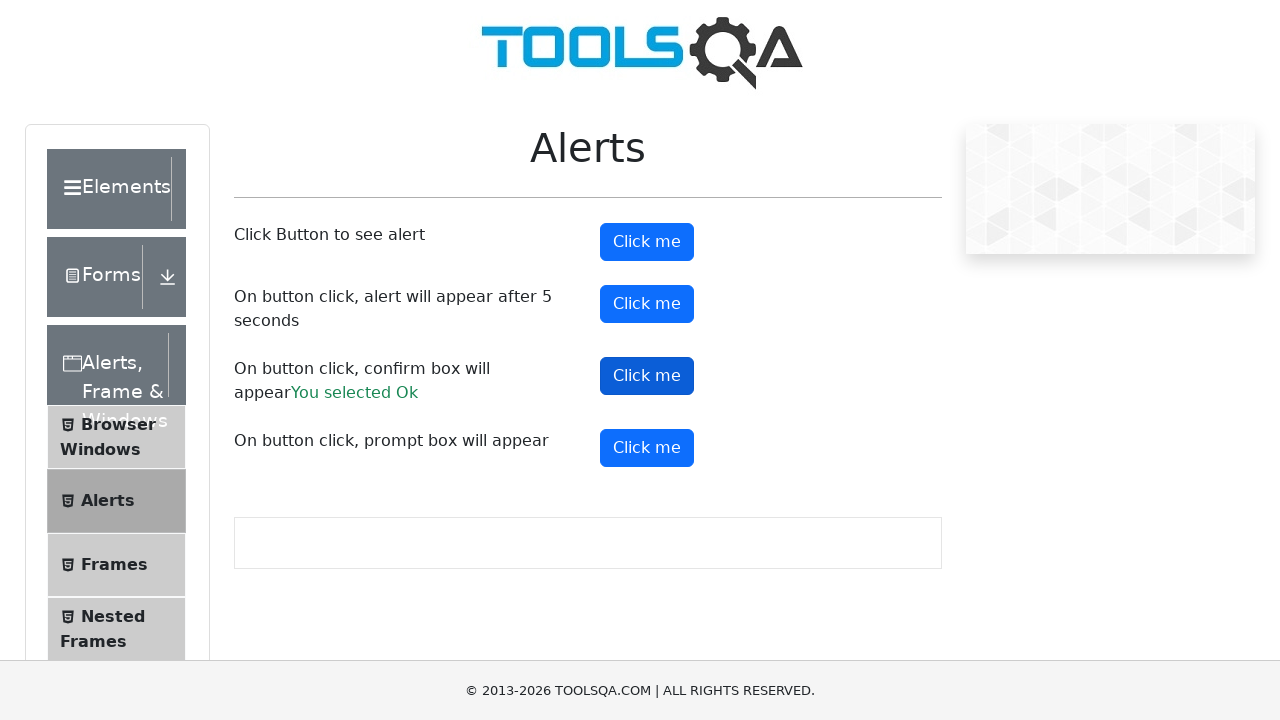

Clicked prompt button to trigger prompt dialog at (647, 448) on xpath=//*[@id='promtButton']
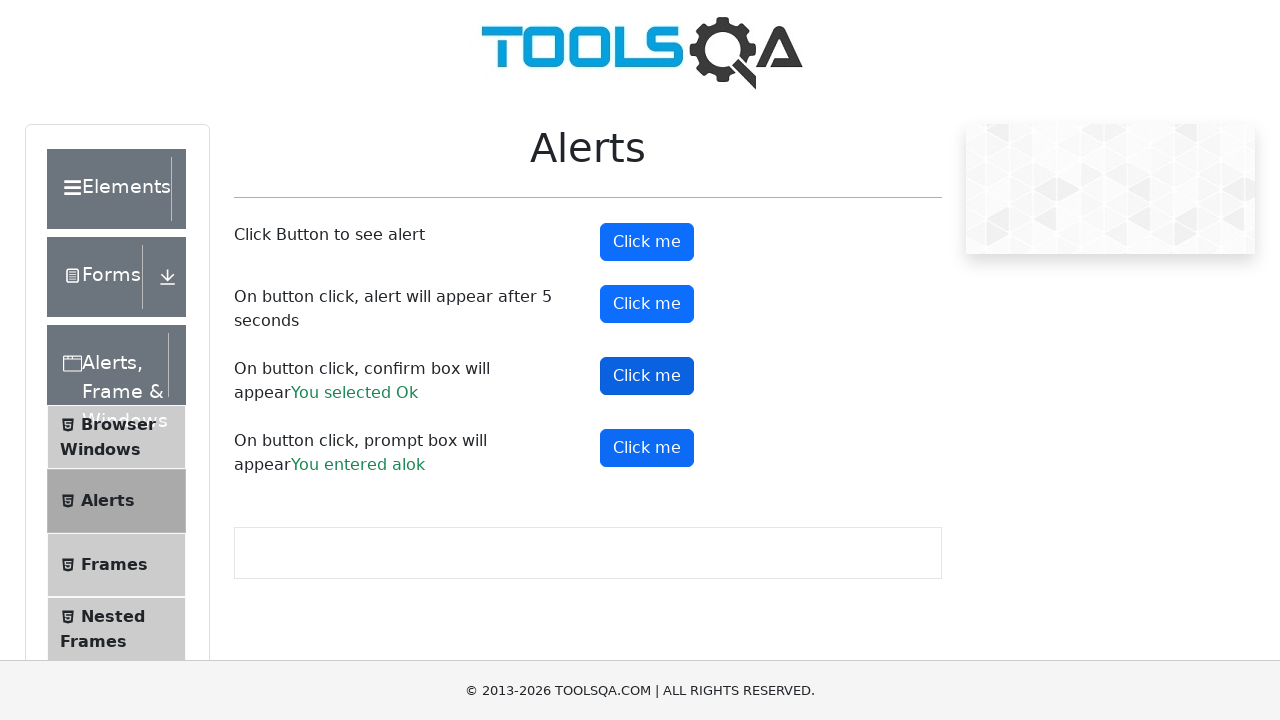

Waited for prompt dialog to be processed
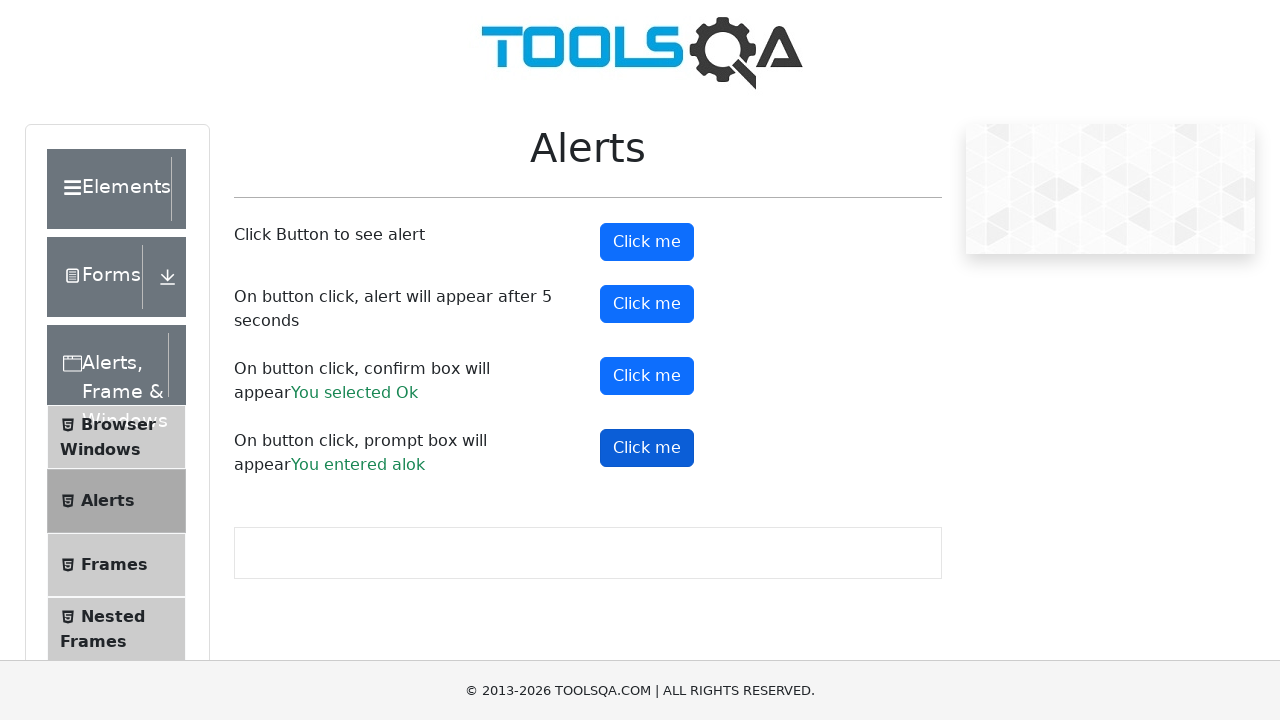

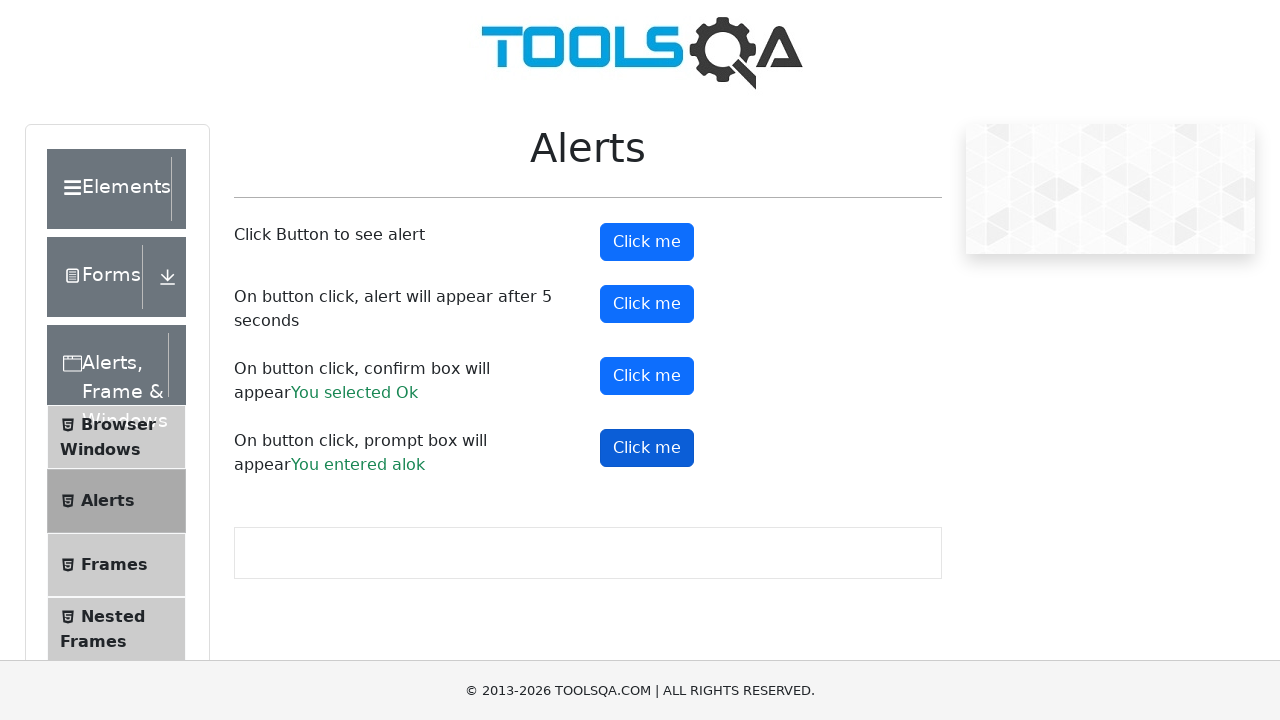